Tests JavaScript alert functionality by clicking an alert button, verifying the alert text says "I am a JS Alert", accepting the alert, and verifying the button remains enabled.

Starting URL: https://the-internet.herokuapp.com/javascript_alerts

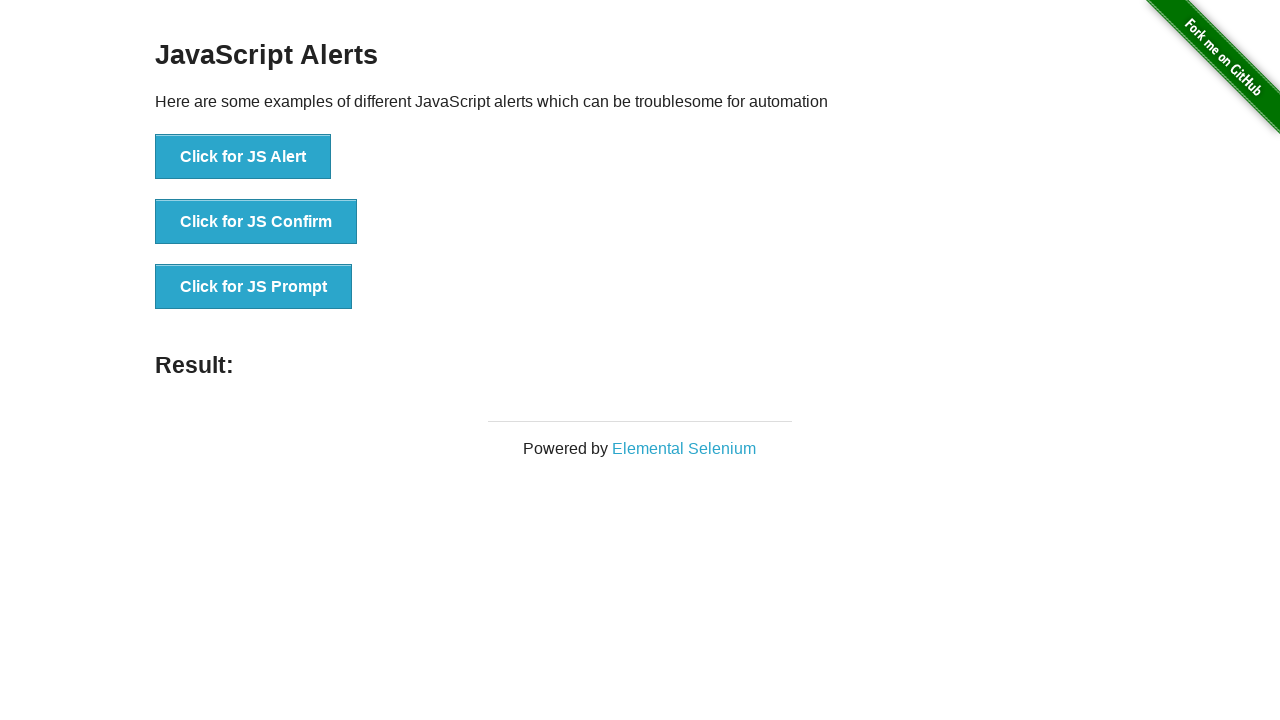

Clicked the JS Alert button at (243, 157) on xpath=//*[text()='Click for JS Alert']
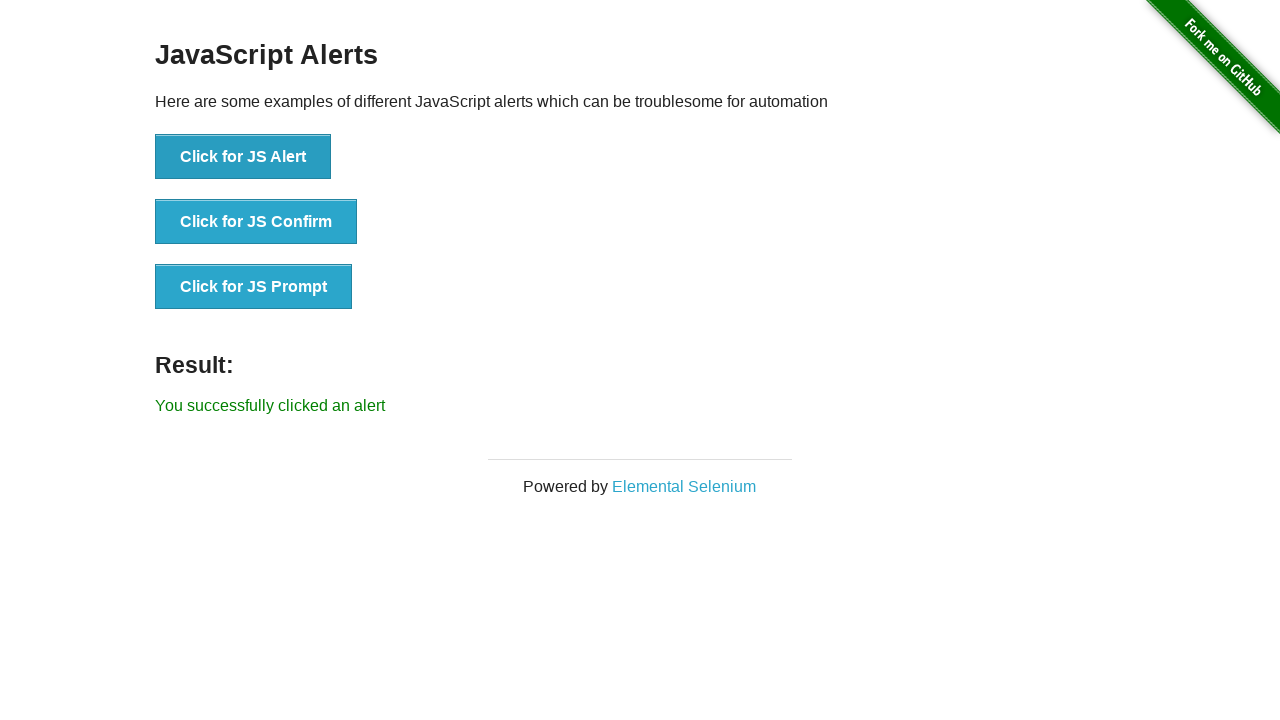

Set up dialog handler
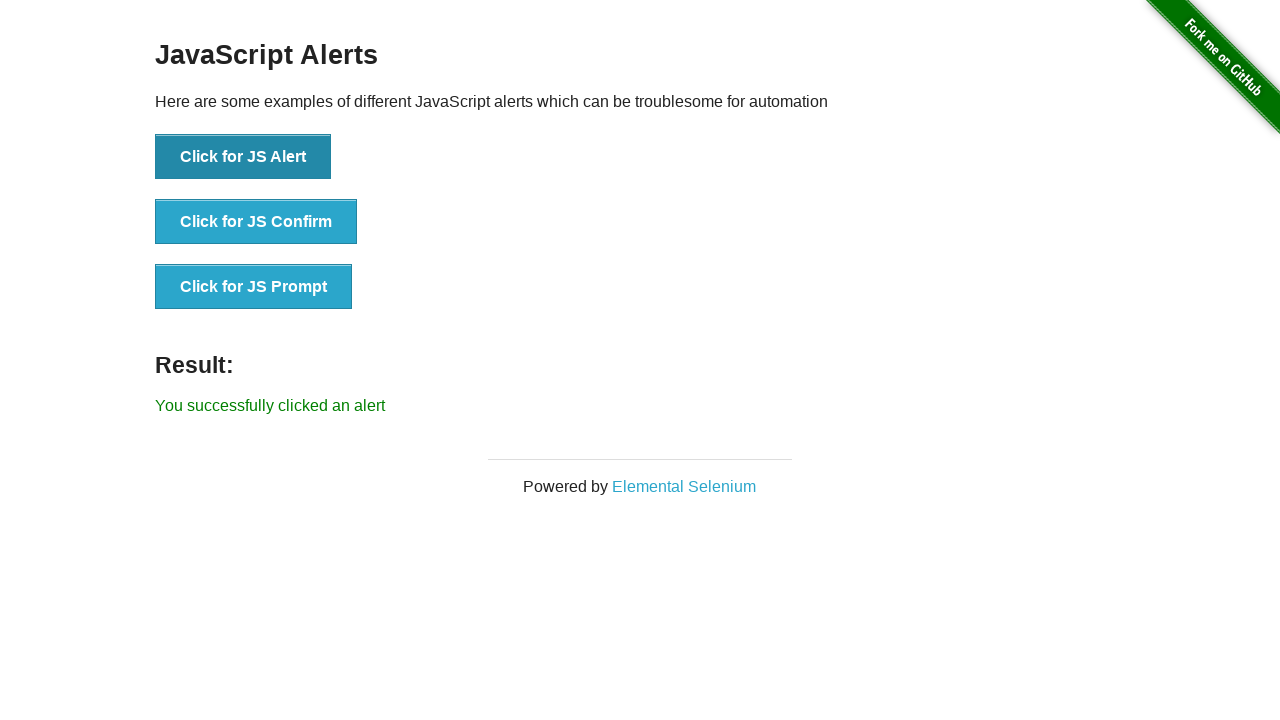

Clicked the JS Alert button to trigger alert at (243, 157) on xpath=//button[text()='Click for JS Alert']
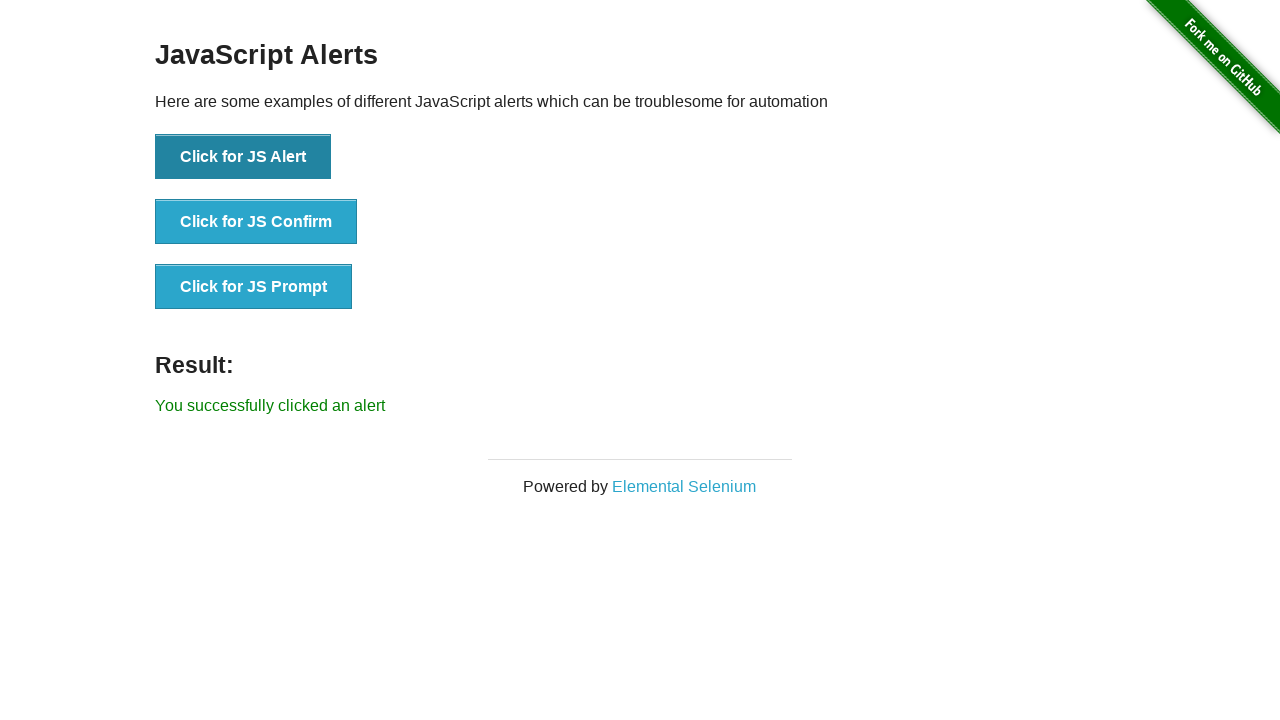

Waited for dialog to be handled
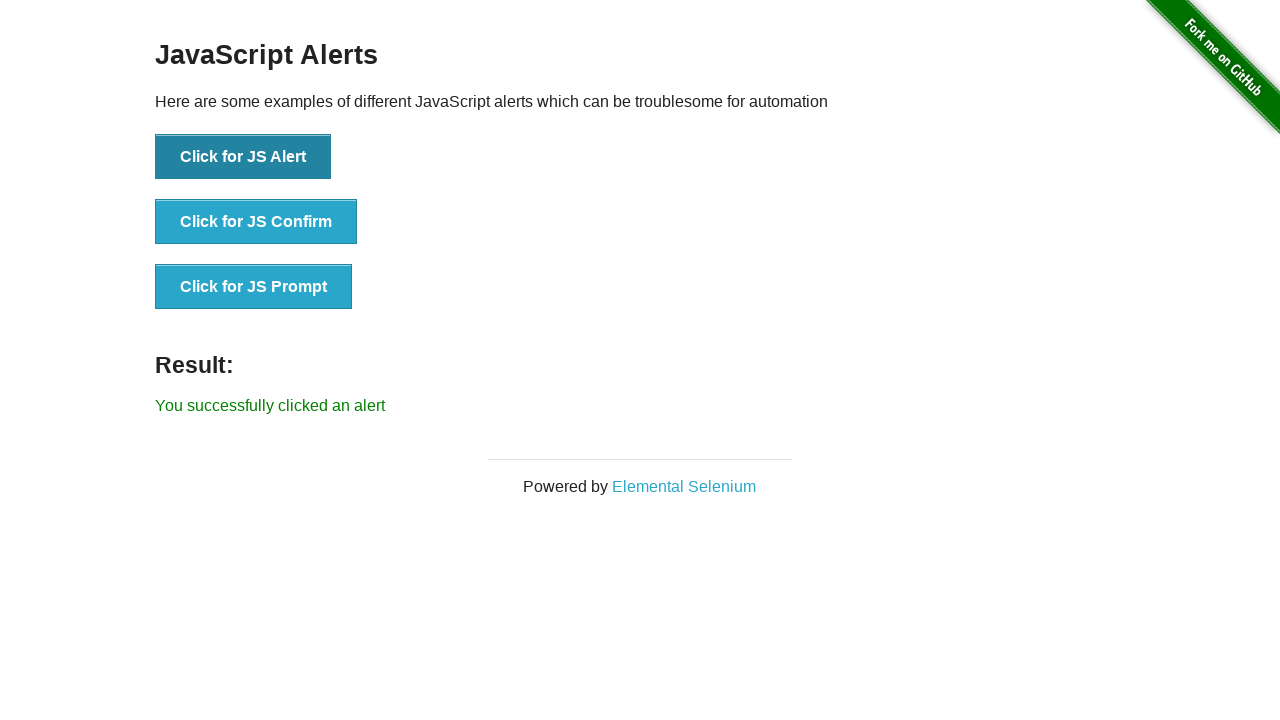

Located the JS Alert button element
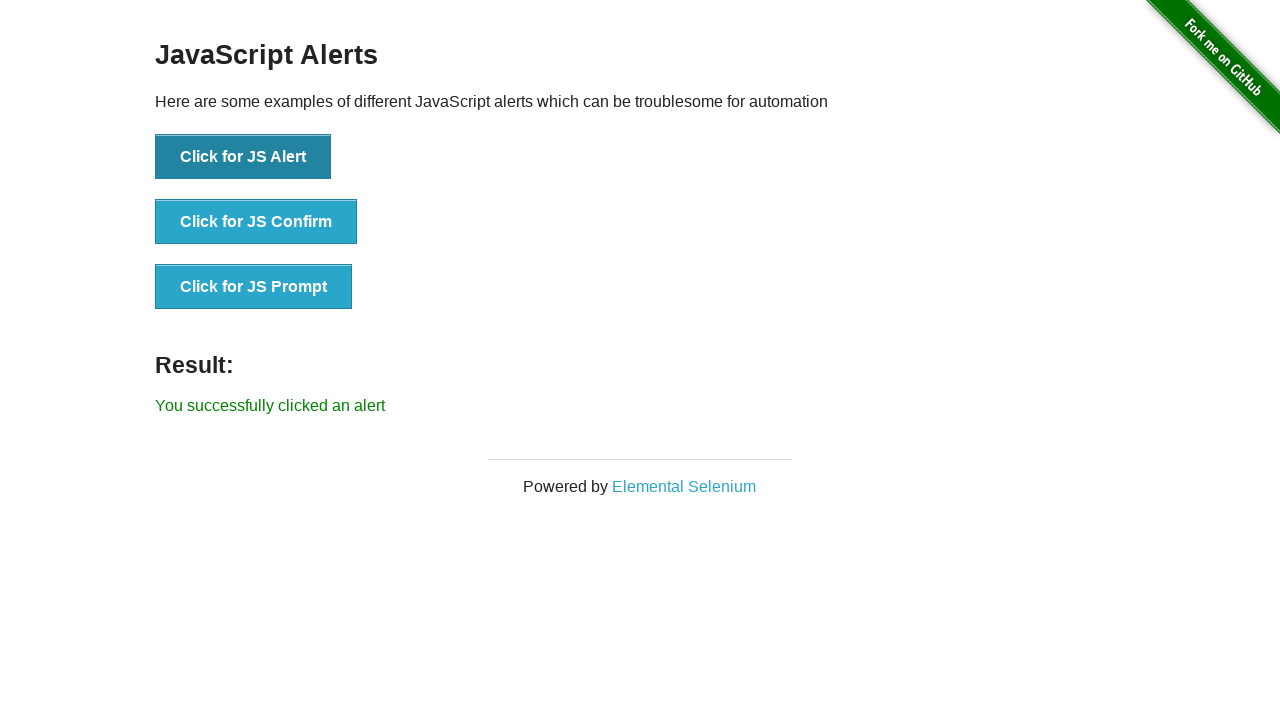

Verified alert button is enabled after closing alert
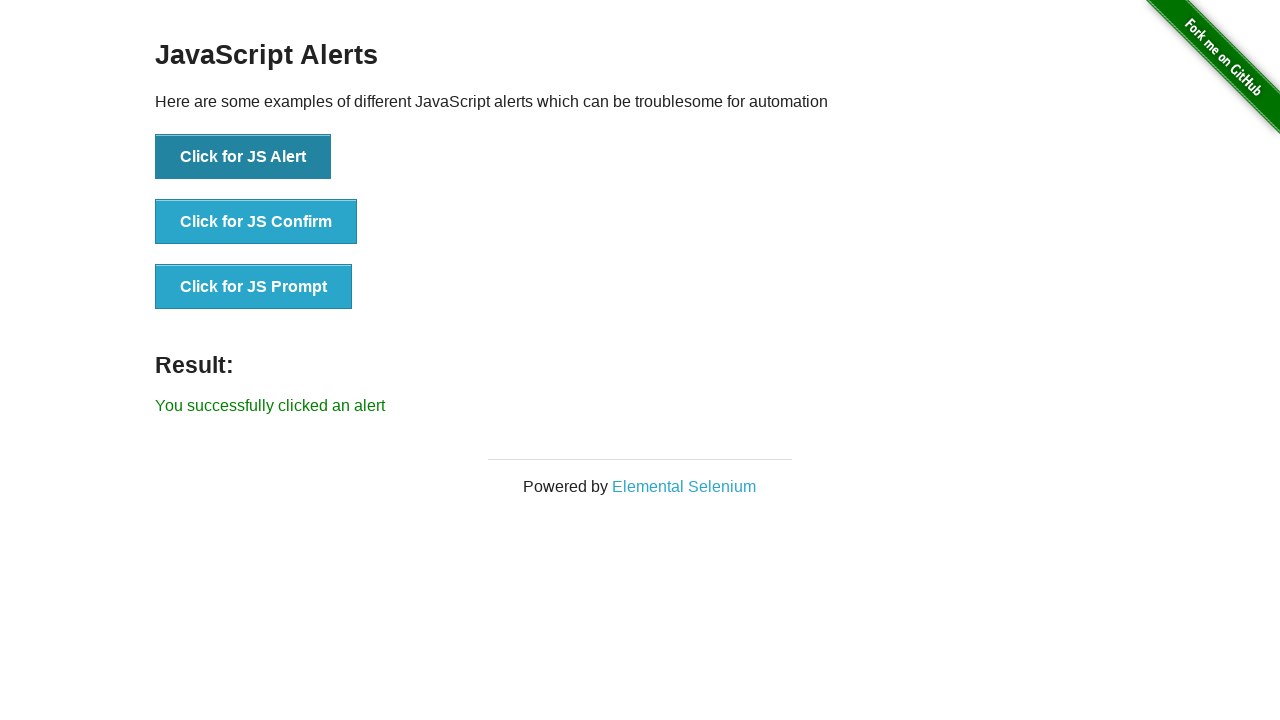

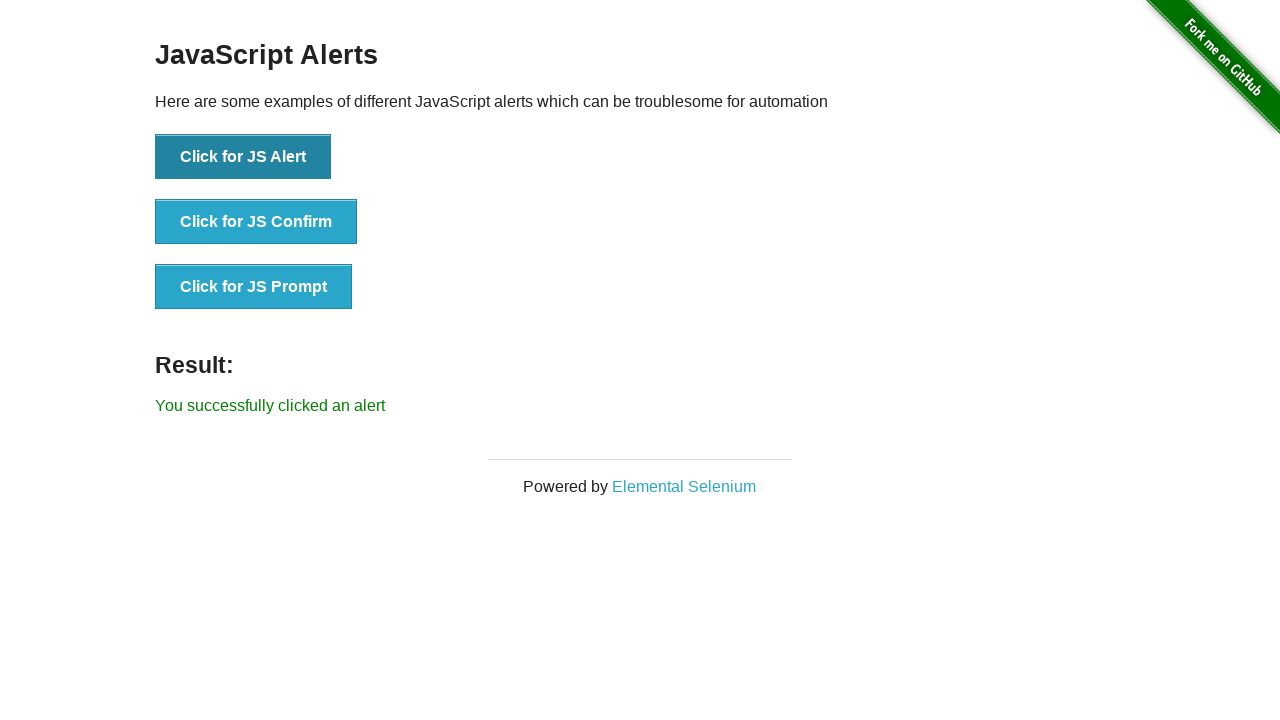